Tests window handling functionality by clicking a button to open a new tab, switching to it, and verifying text content is displayed

Starting URL: https://demoqa.com/browser-windows

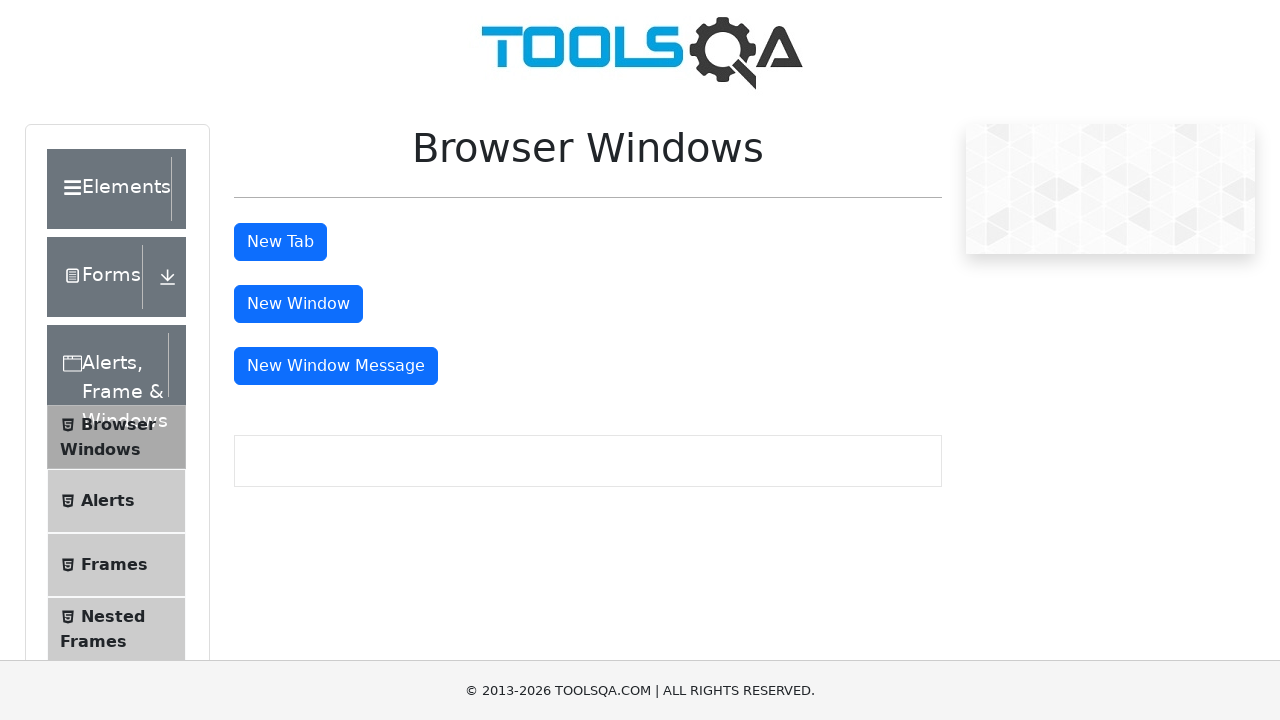

Clicked tab button to open new tab at (280, 242) on button#tabButton
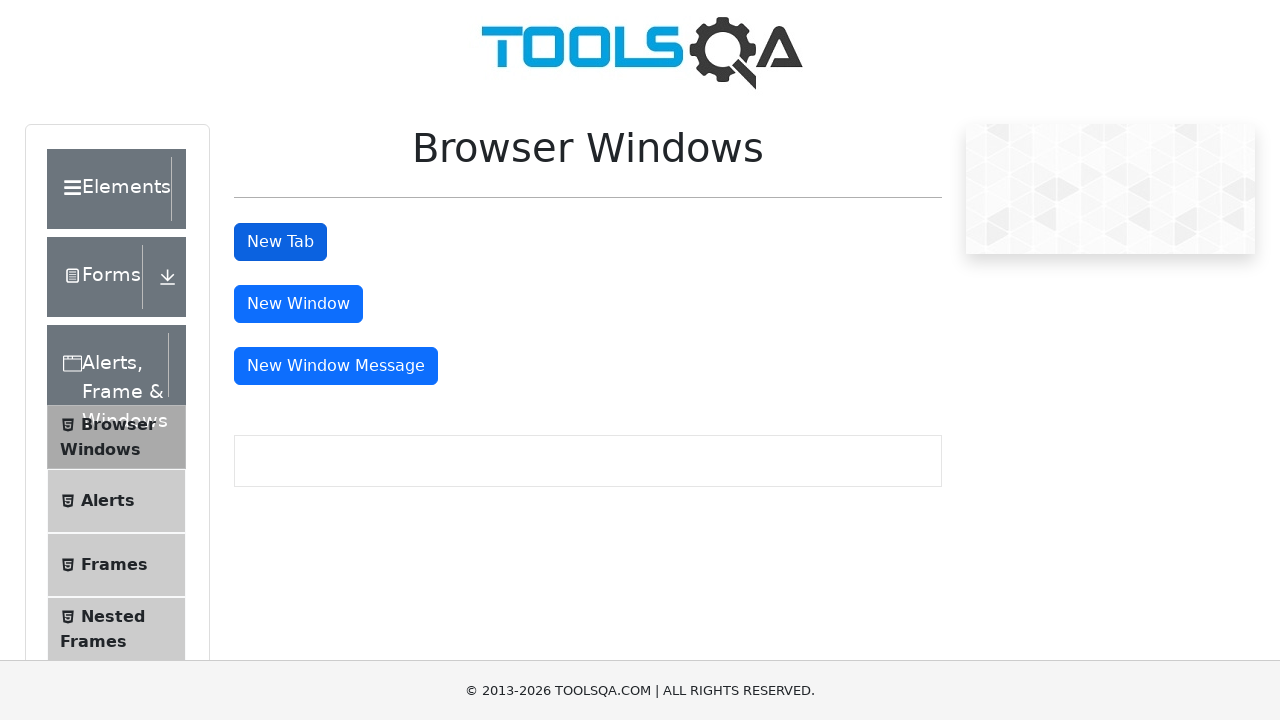

Clicked tab button and waited for new page to open at (280, 242) on button#tabButton
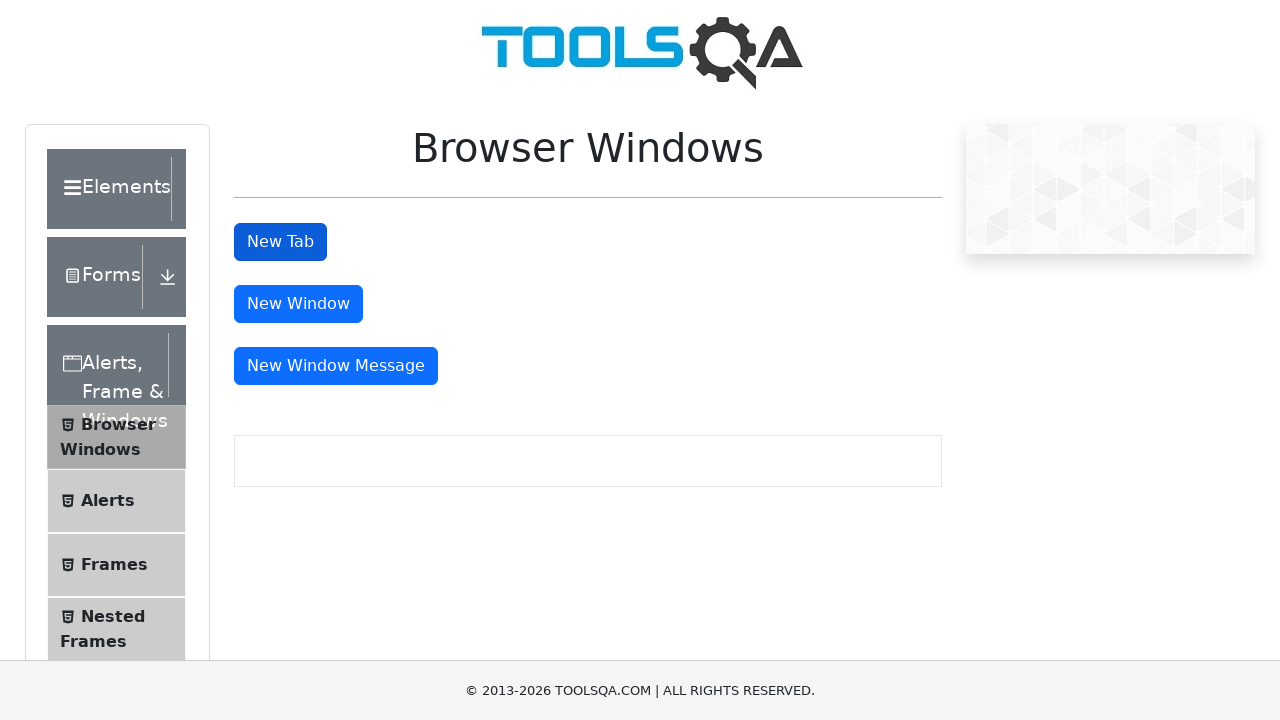

New tab loaded and ready
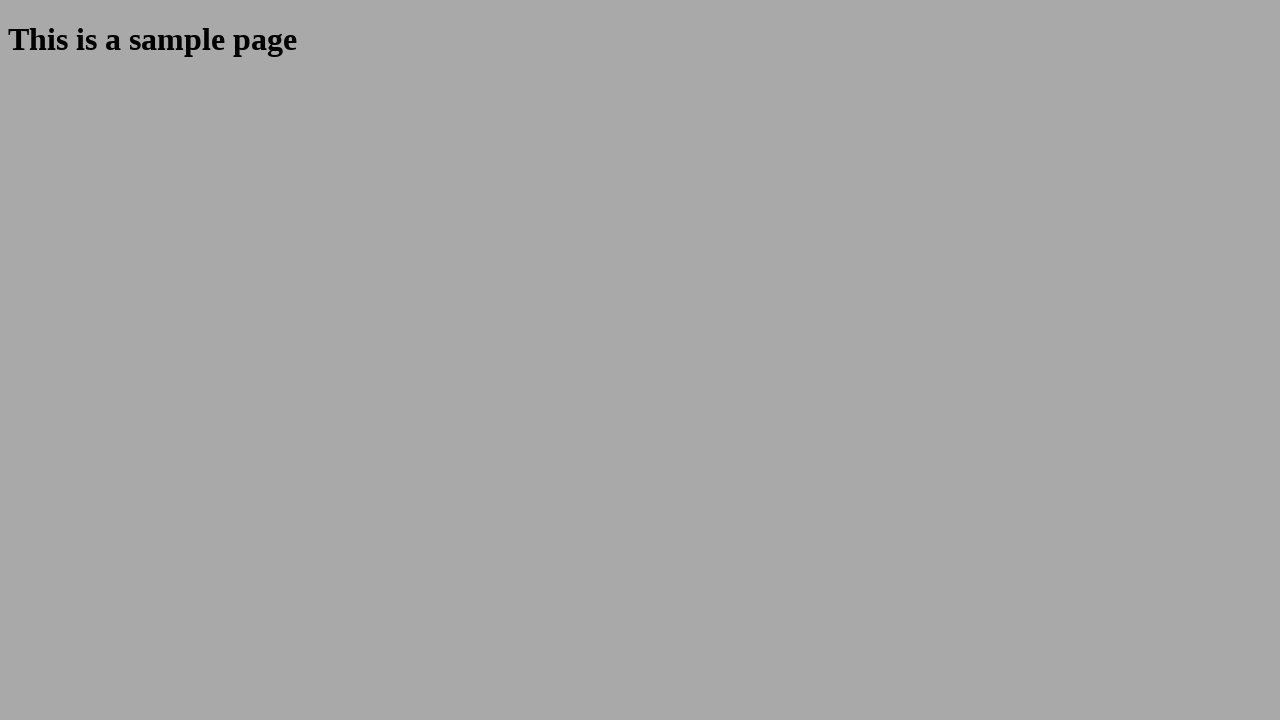

Sample heading element is visible in new tab
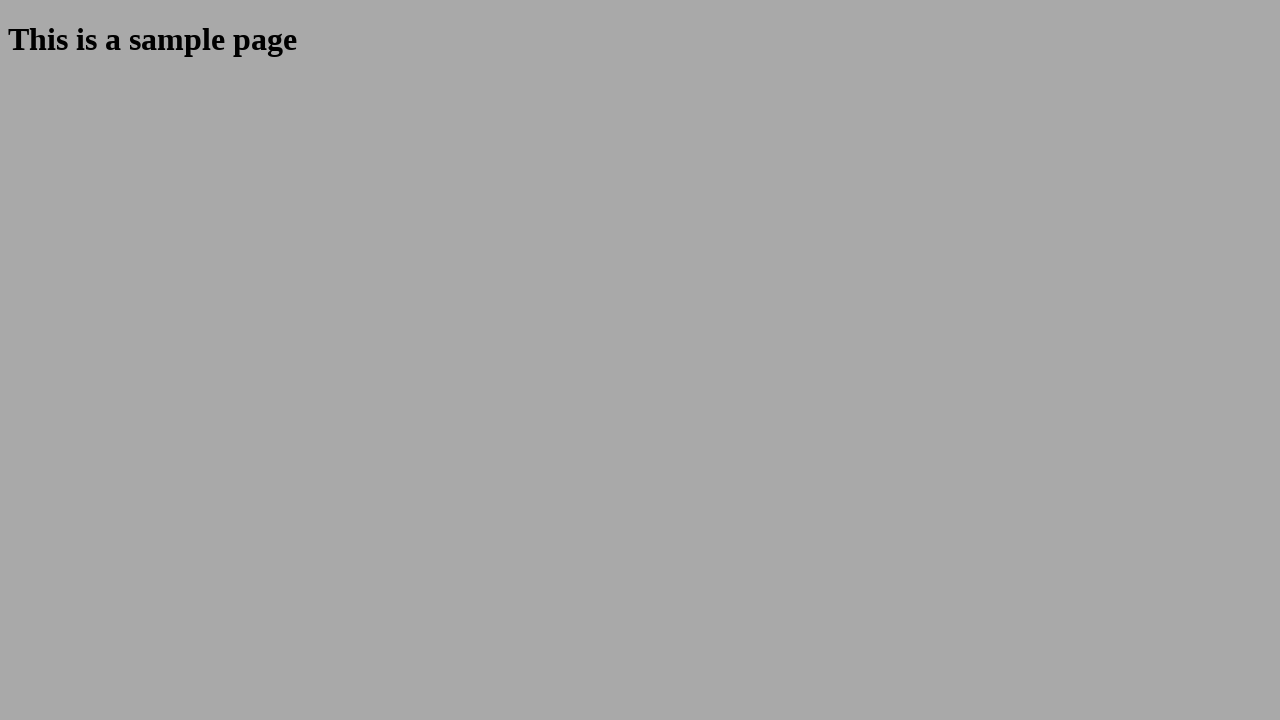

Retrieved heading text: This is a sample page
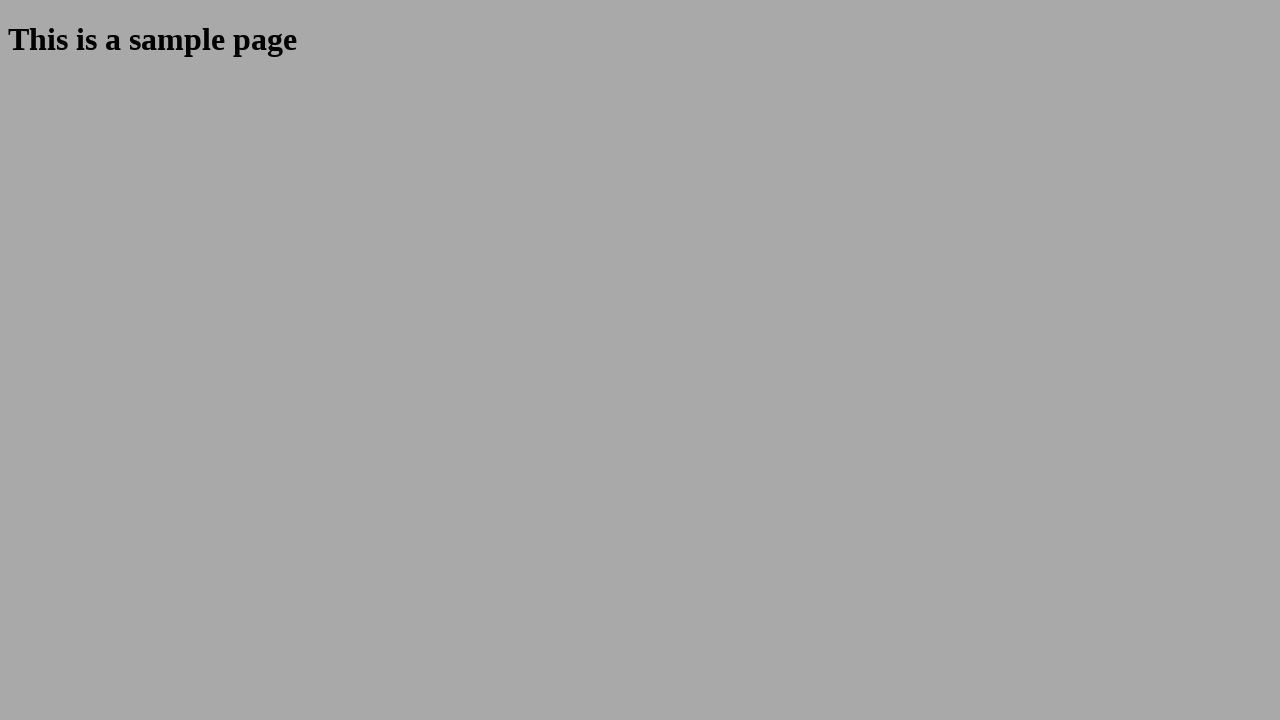

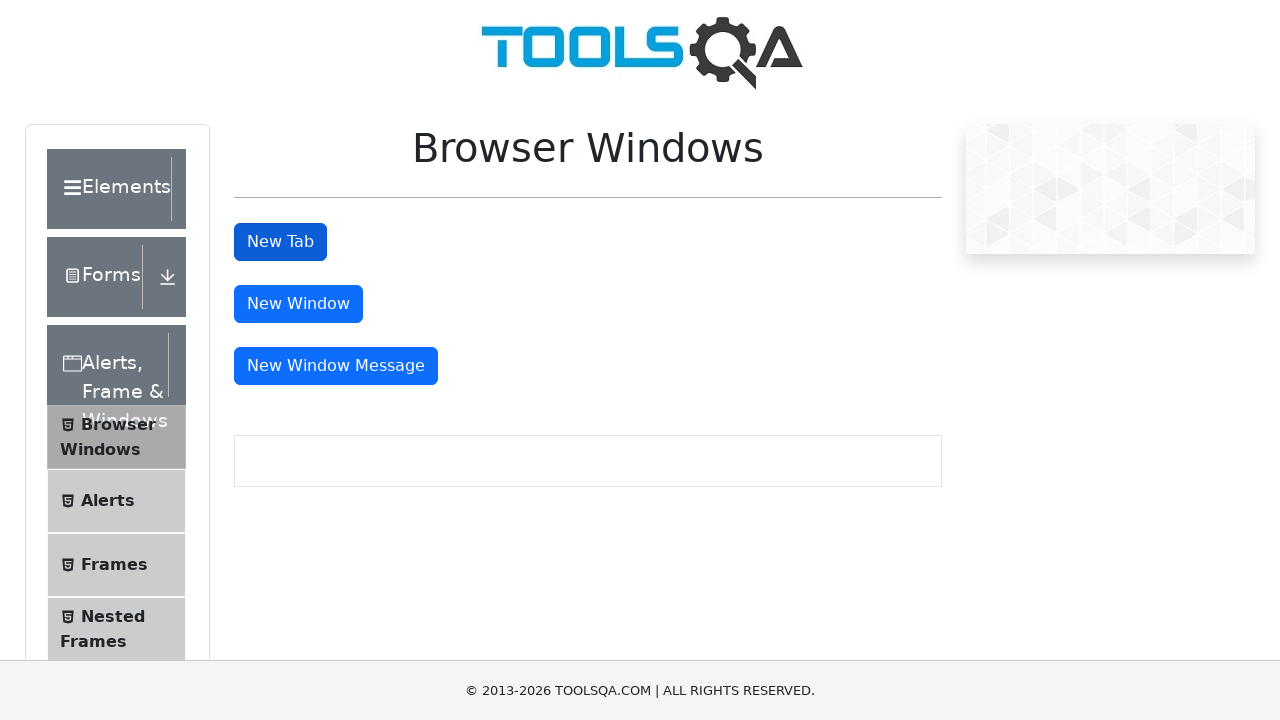